Tests scrolling functionality on a page and within a table element, then verifies that the sum of values in a table column matches the displayed total amount

Starting URL: https://rahulshettyacademy.com/AutomationPractice/

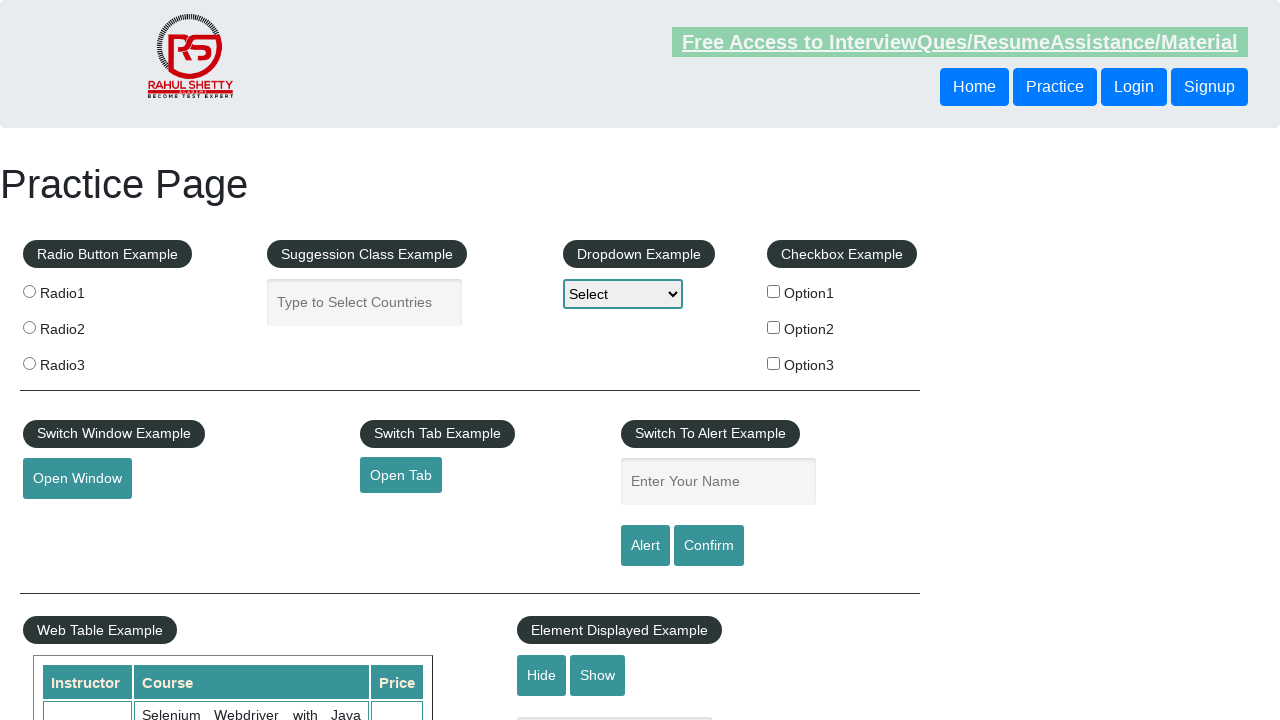

Scrolled main window down by 500 pixels
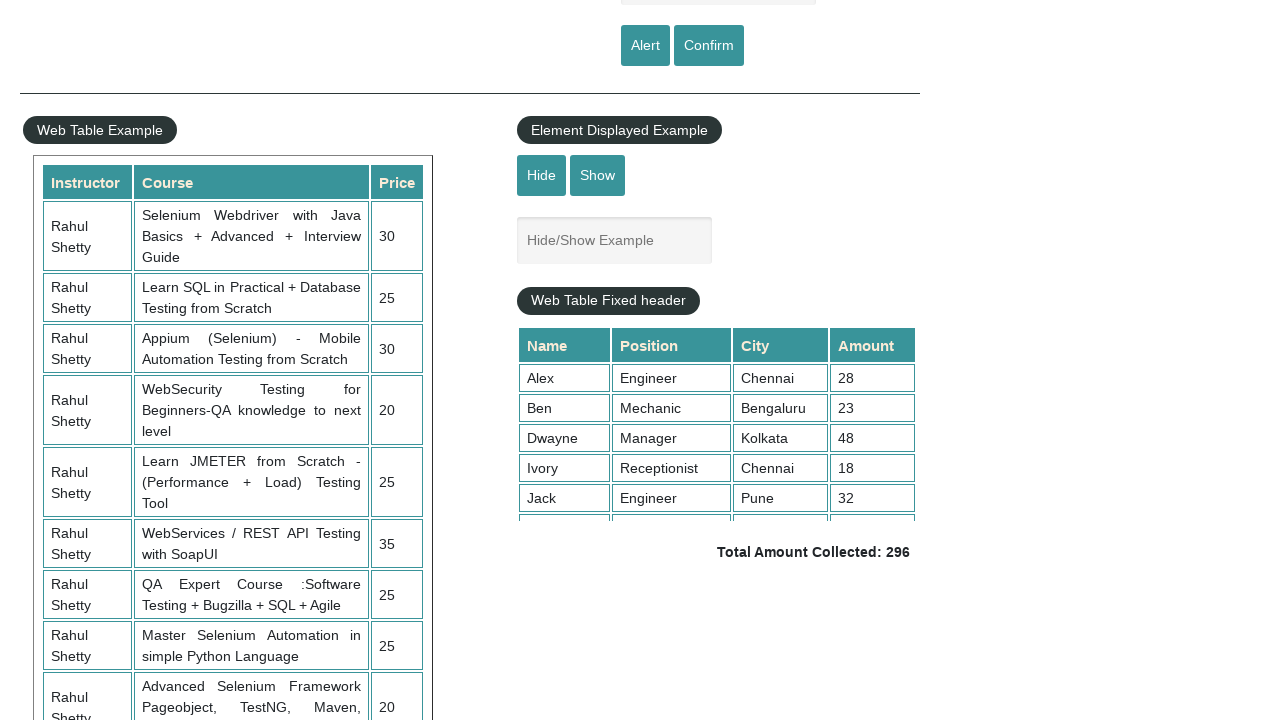

Scrolled table element to top of 2000 pixels
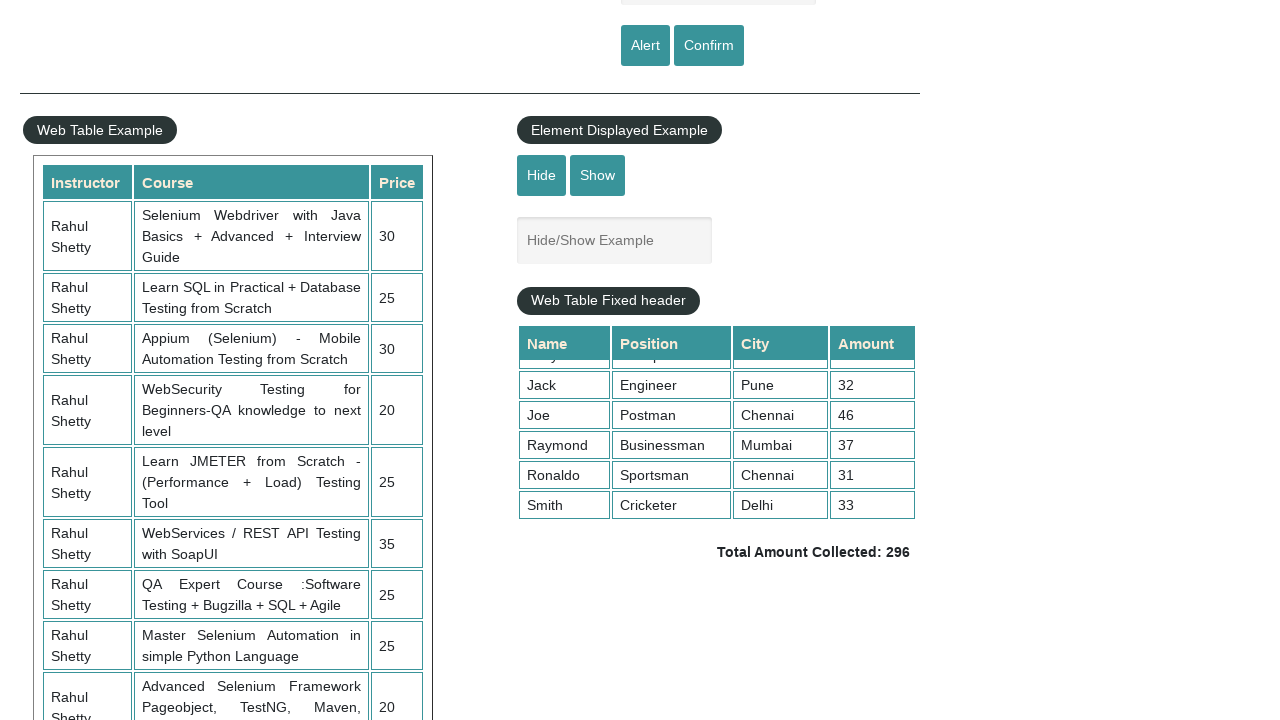

Located table with 9 rows
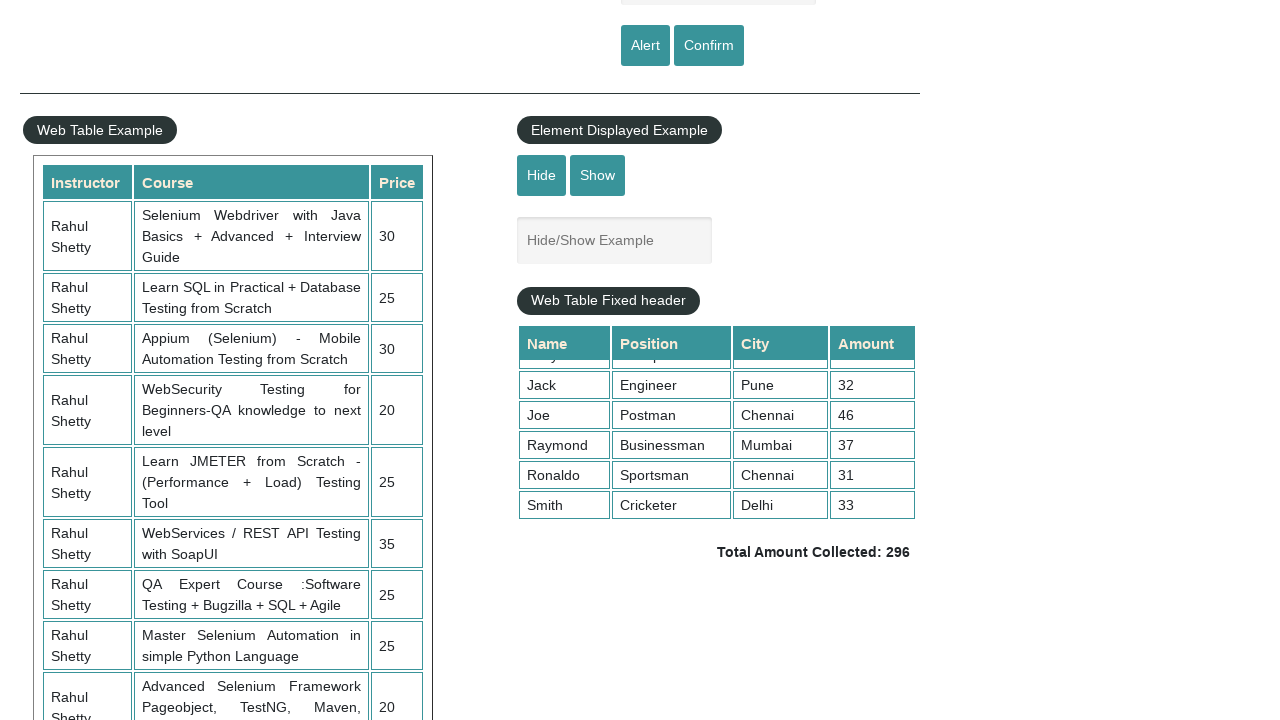

Calculated sum of 4th column values: 296
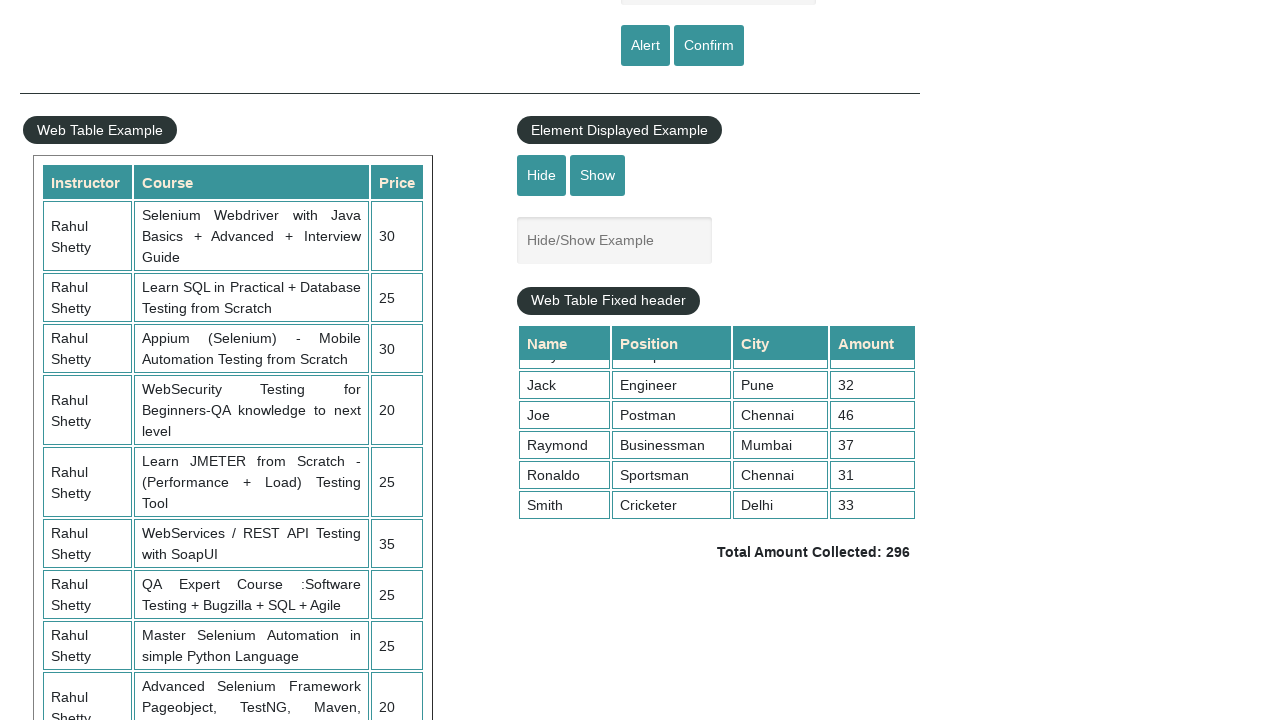

Retrieved displayed total amount: 296
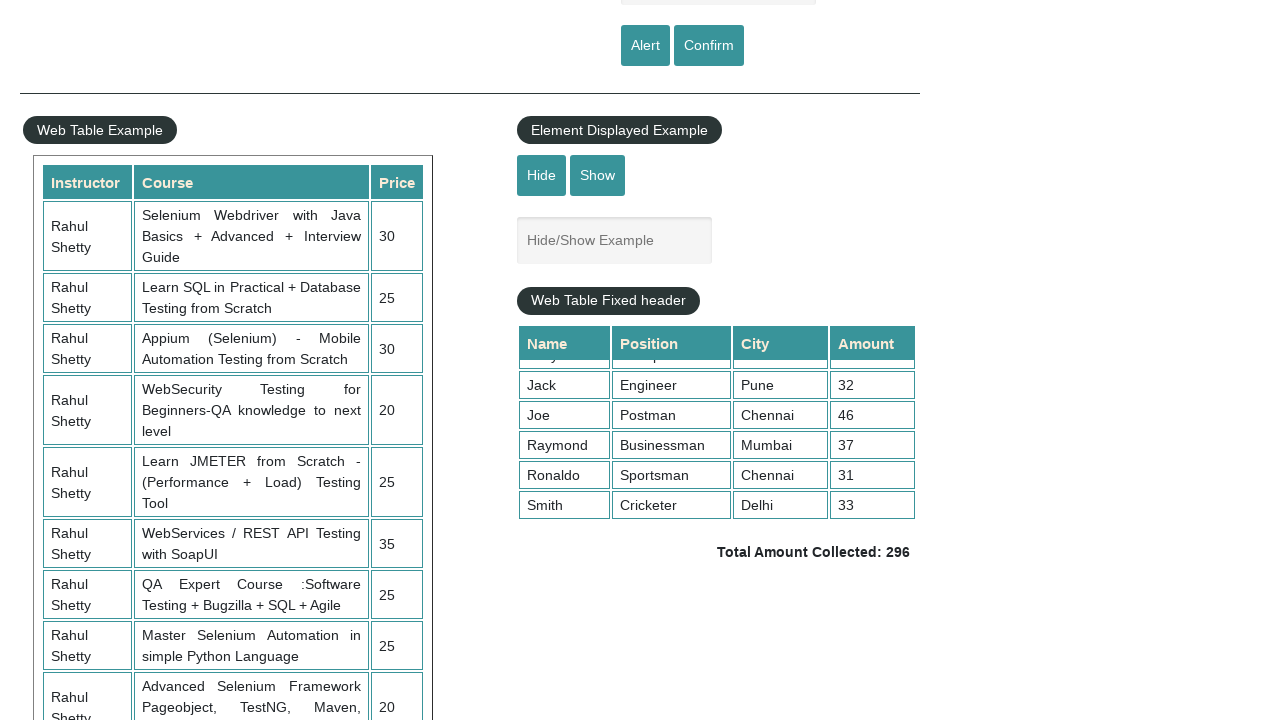

Verified calculated sum (296) matches displayed total (296)
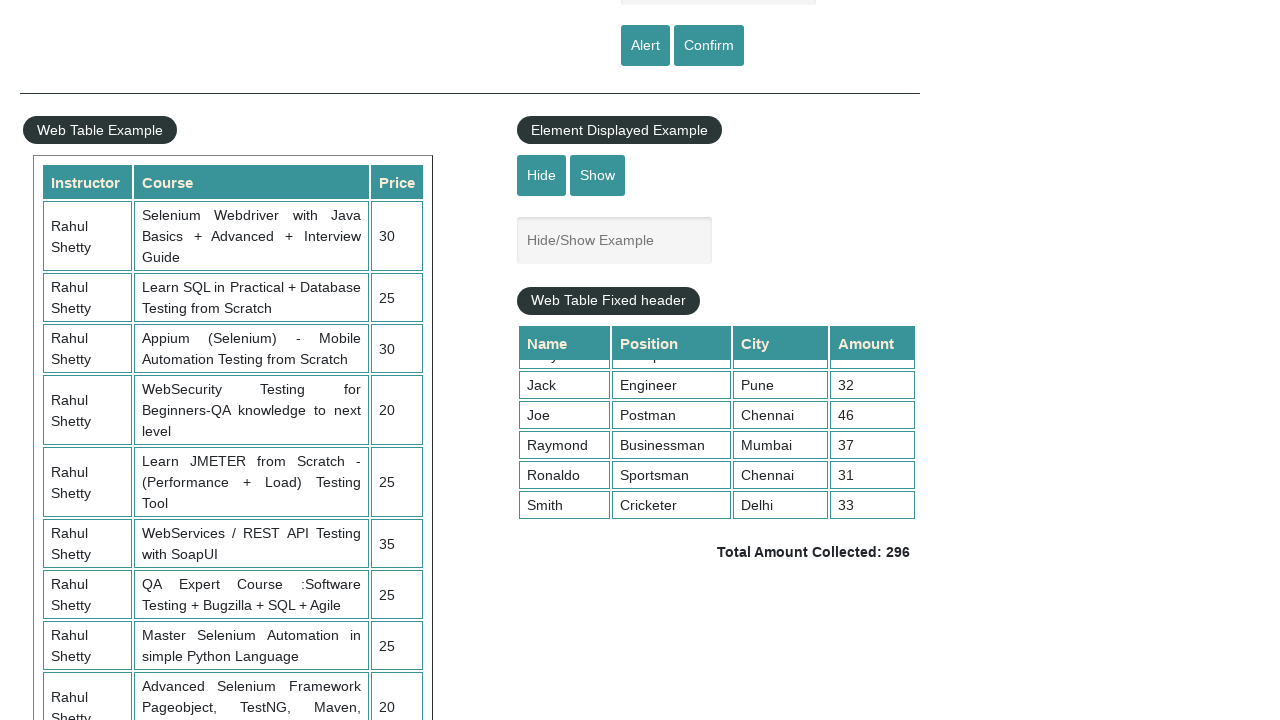

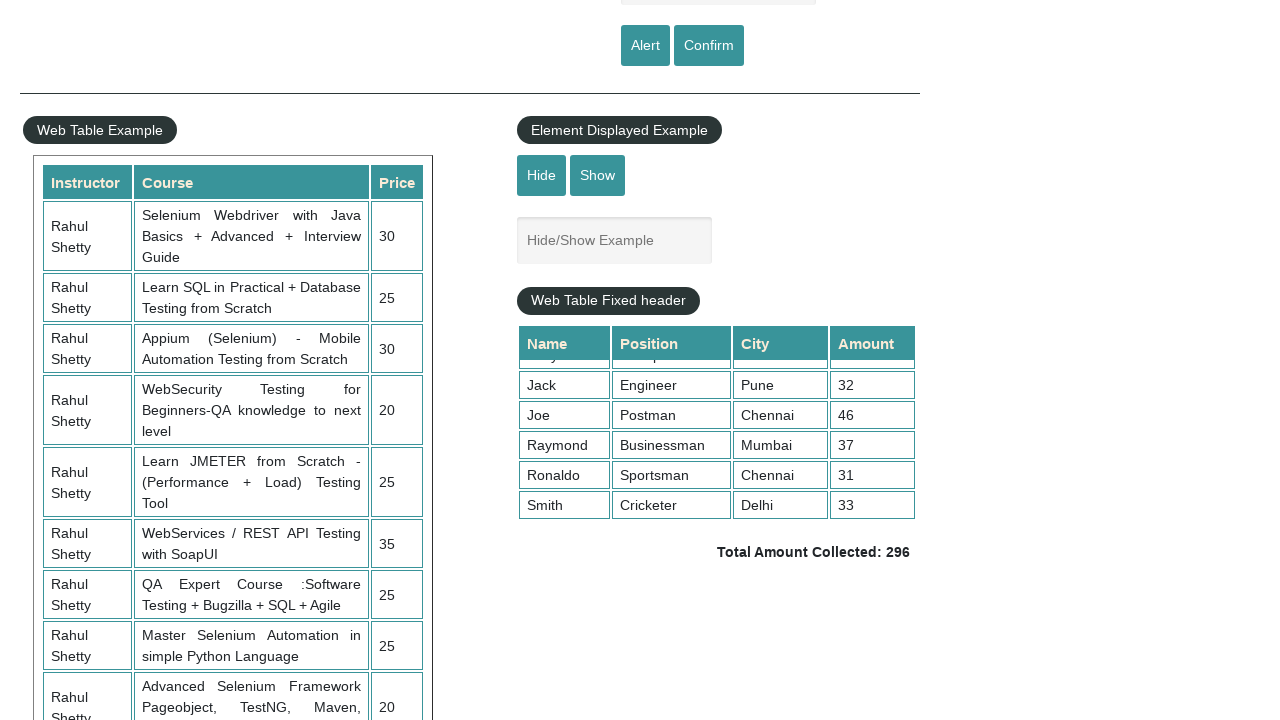